Verifies that the text color of all buttons on the Buttons page is white (#fff).

Starting URL: https://demoqa.com

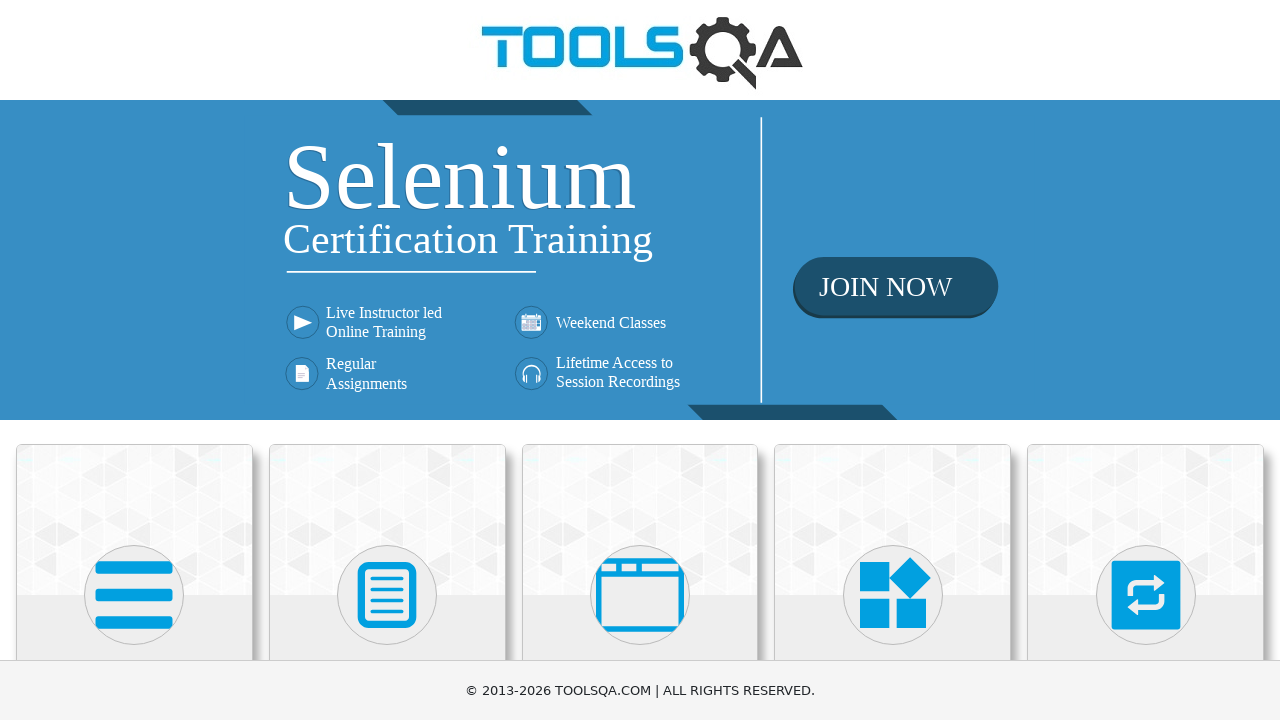

Clicked on Elements card at (134, 360) on text=Elements
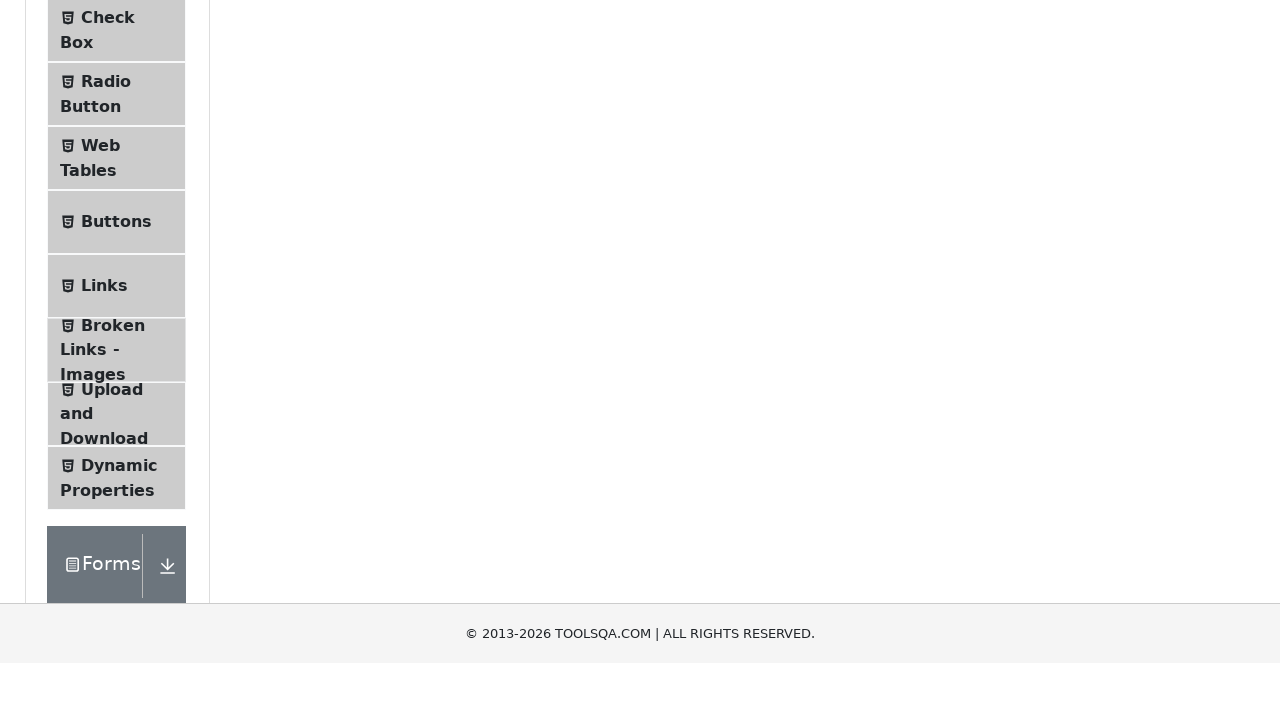

Clicked on Buttons in the sidebar at (116, 517) on text=Buttons
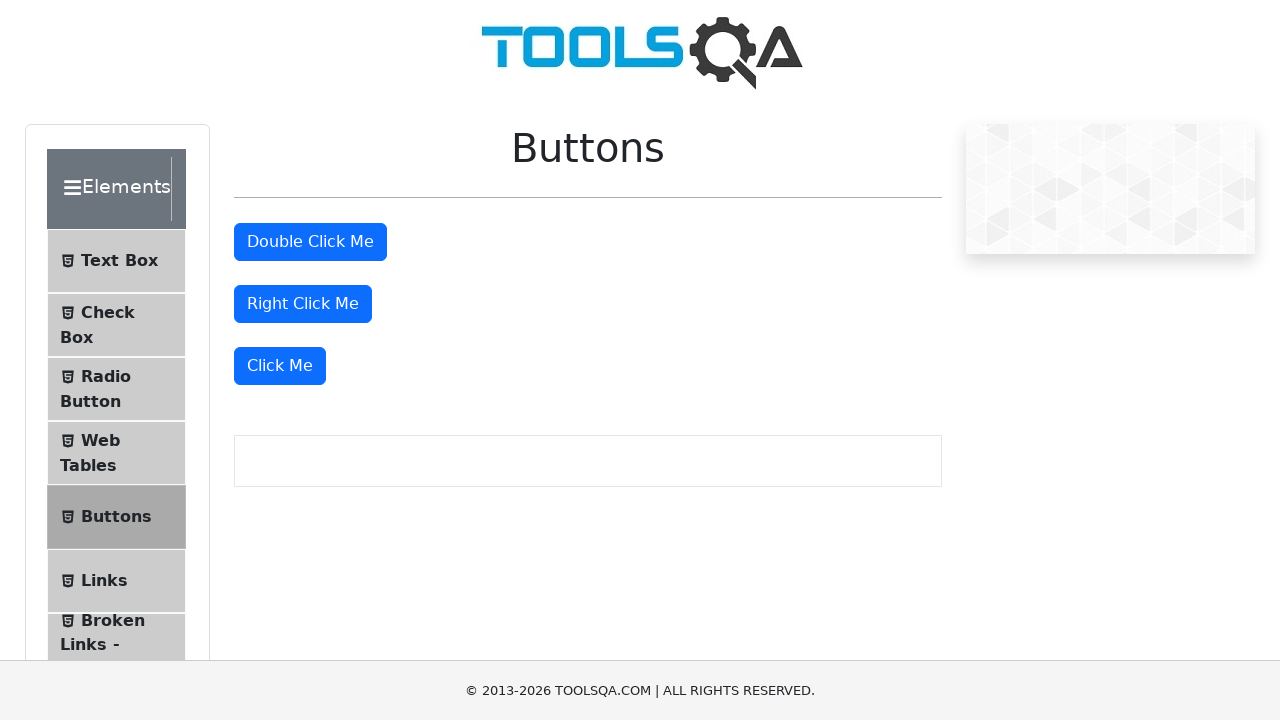

Double Click button is now visible
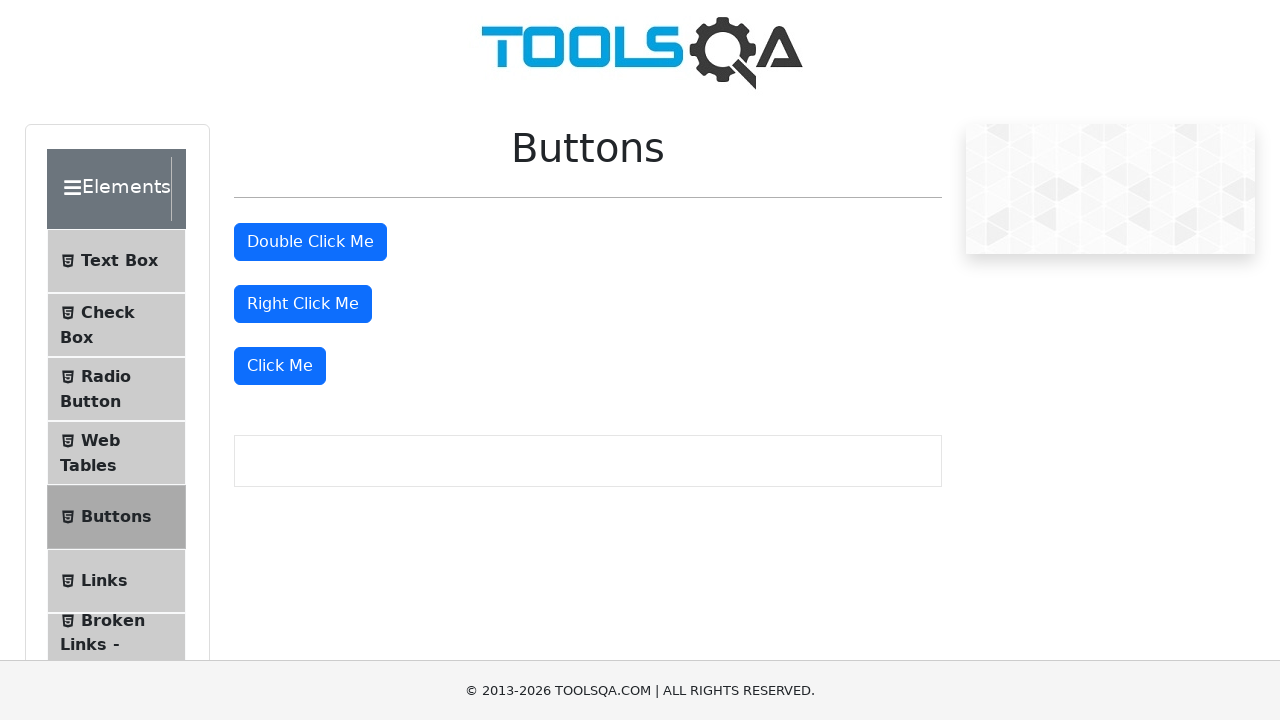

Right Click button is now visible
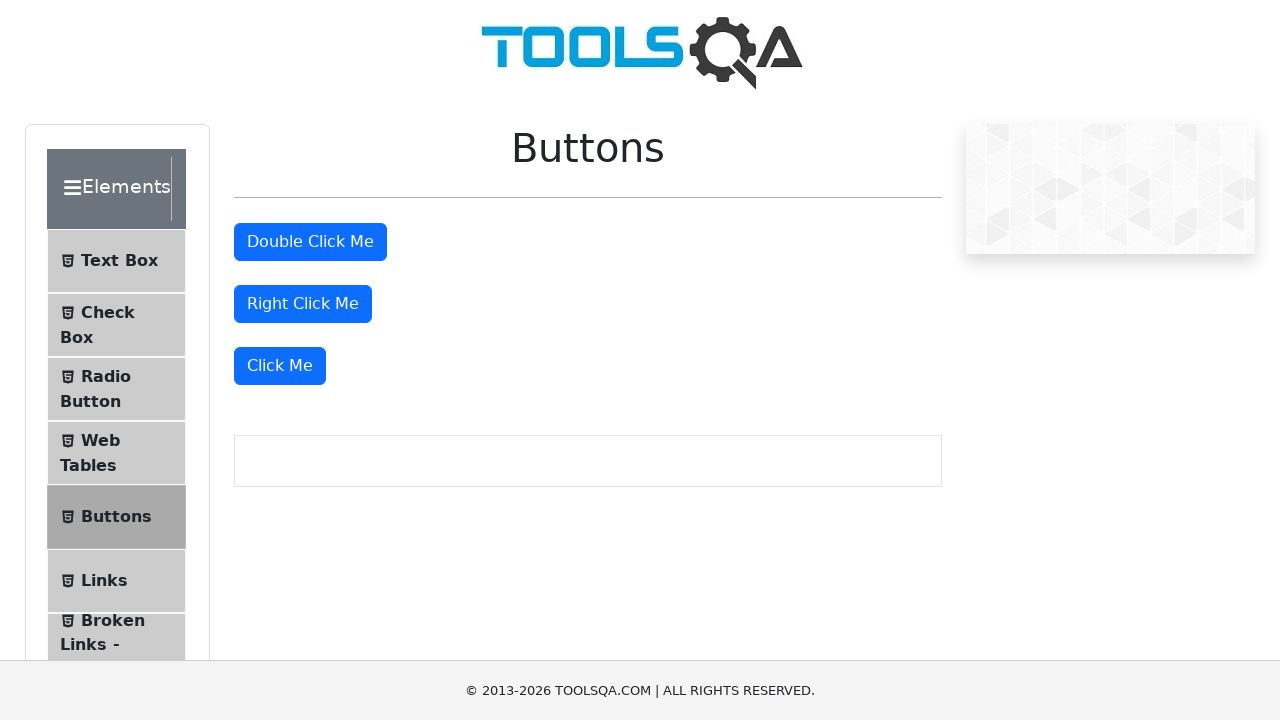

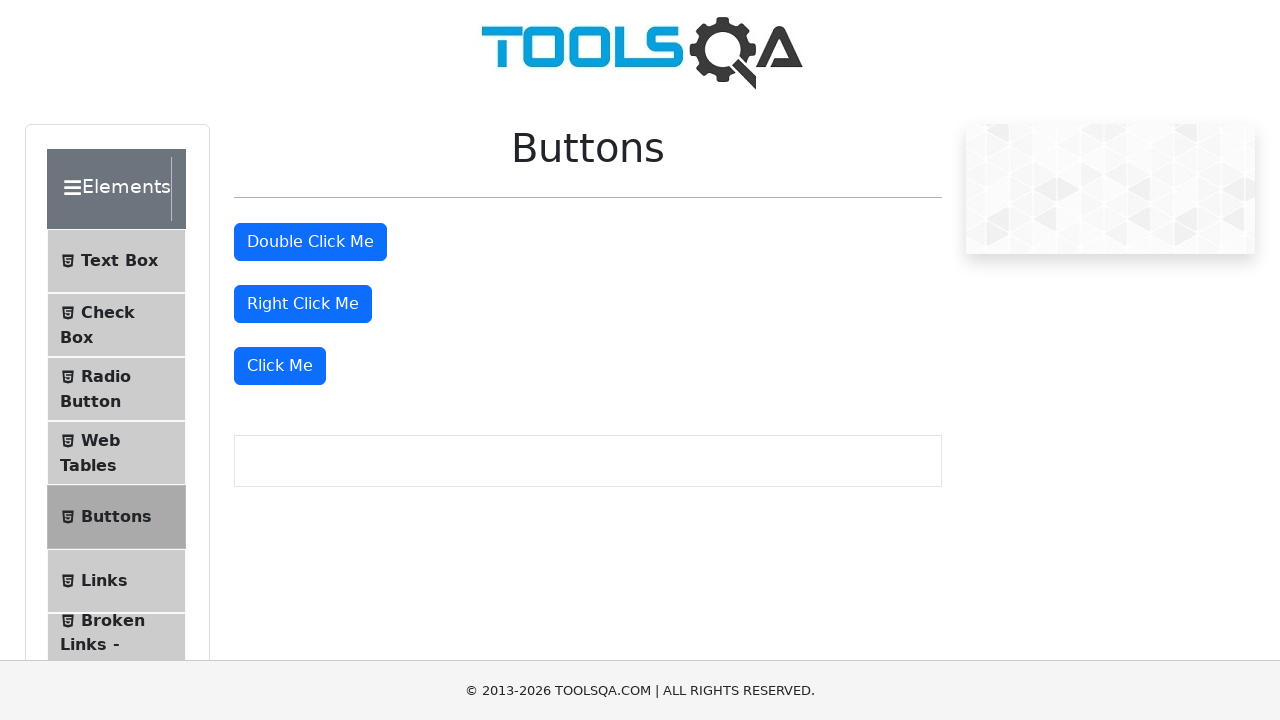